Tests drag and drop functionality on jQuery UI demo page by dragging an element and dropping it onto a target droppable area

Starting URL: https://jqueryui.com/droppable/

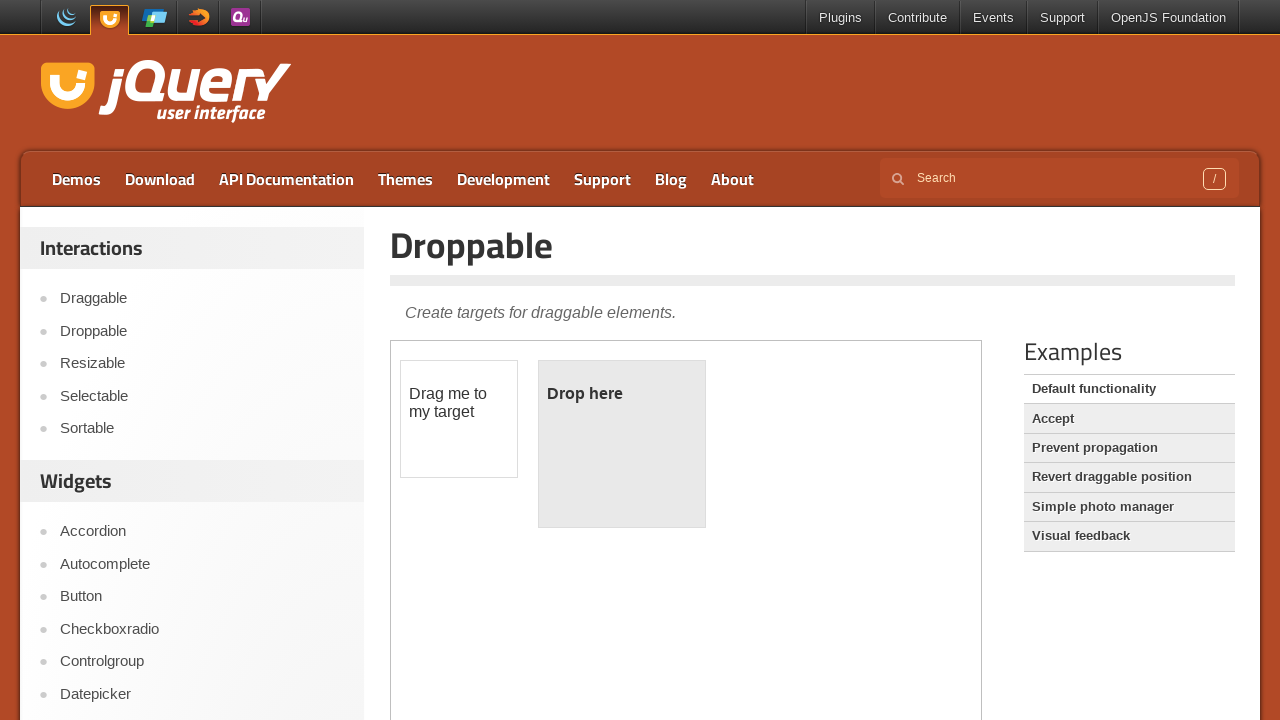

Located the iframe containing the drag and drop demo
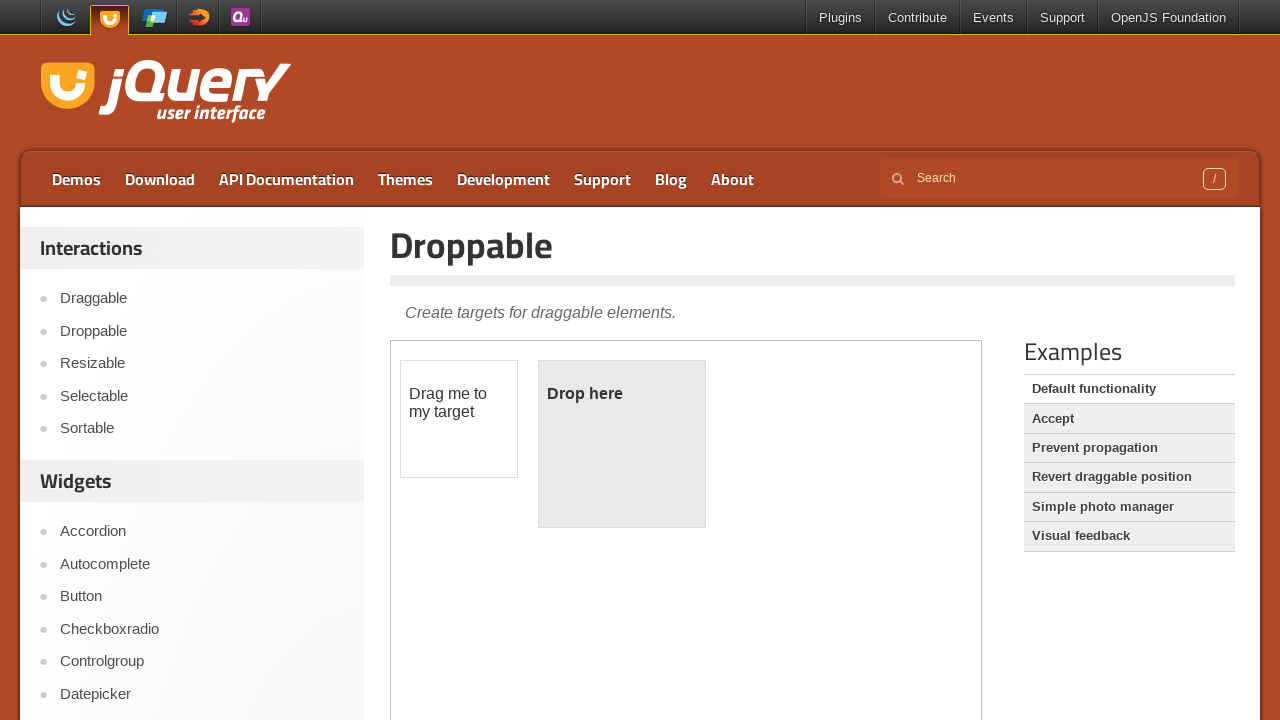

Located the draggable element with ID 'draggable'
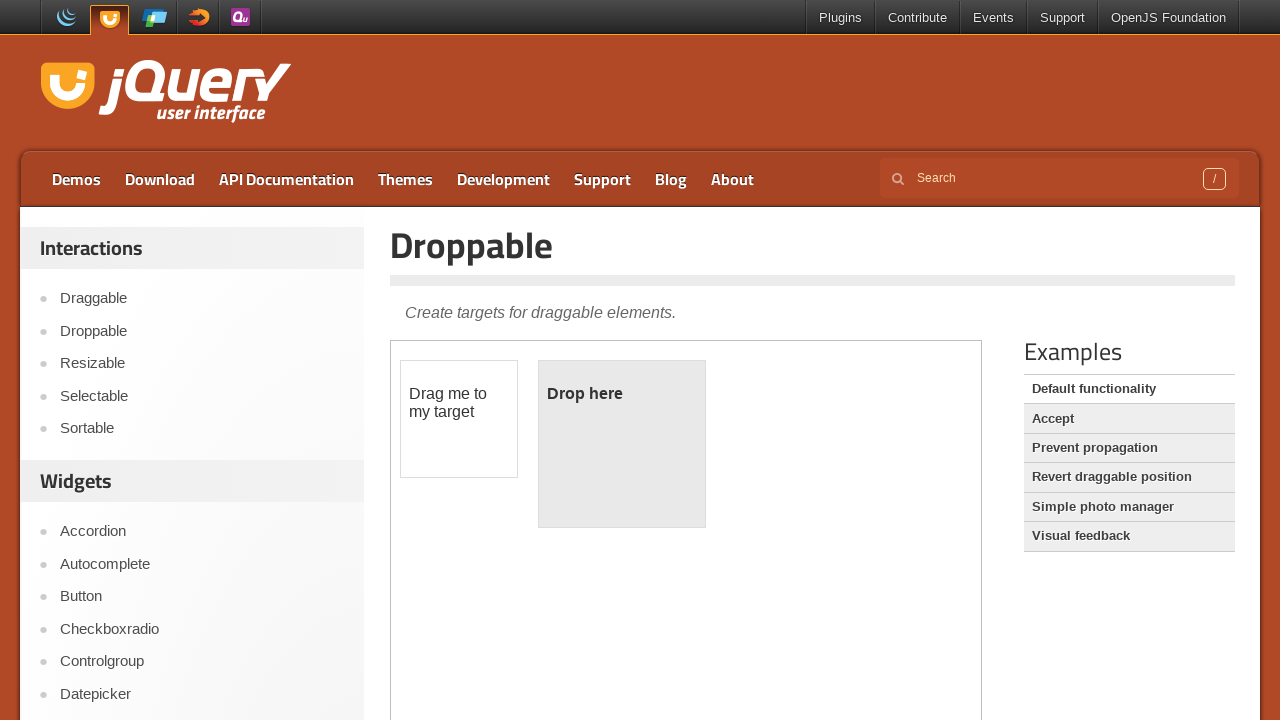

Located the droppable target element with ID 'droppable'
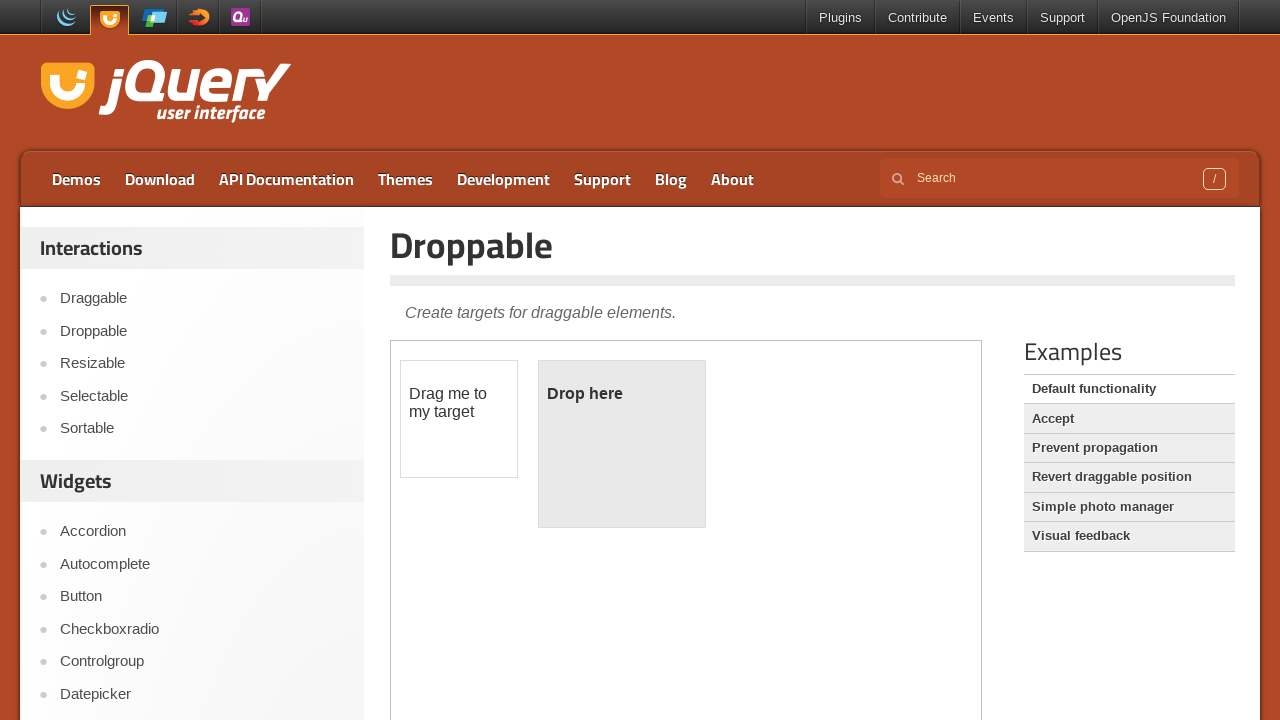

Dragged the draggable element and dropped it onto the droppable area at (622, 444)
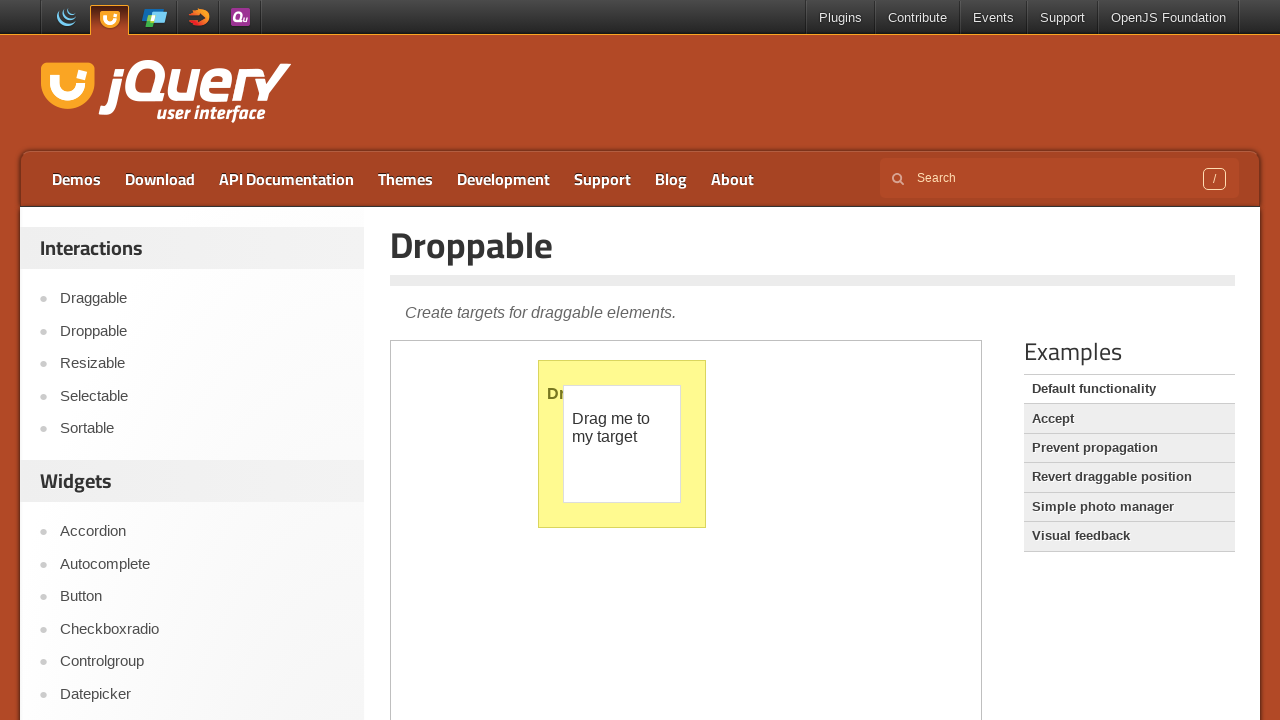

Waited 1000ms for the drop action to complete
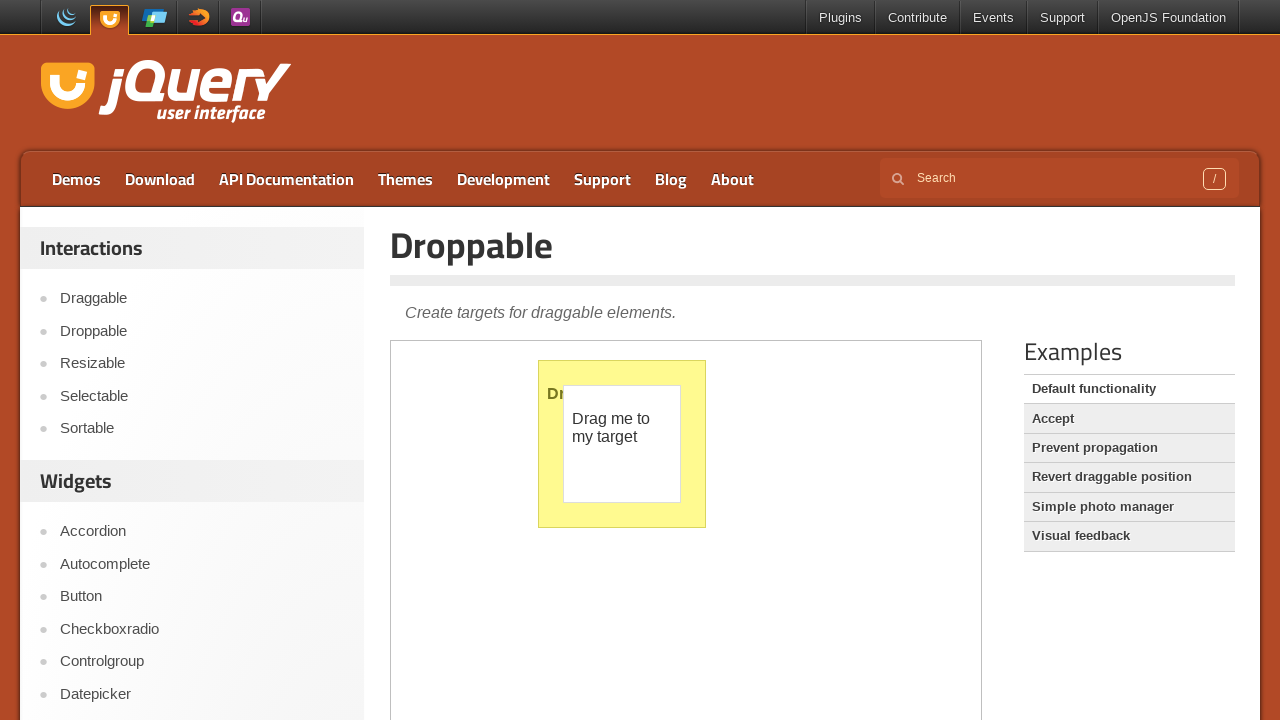

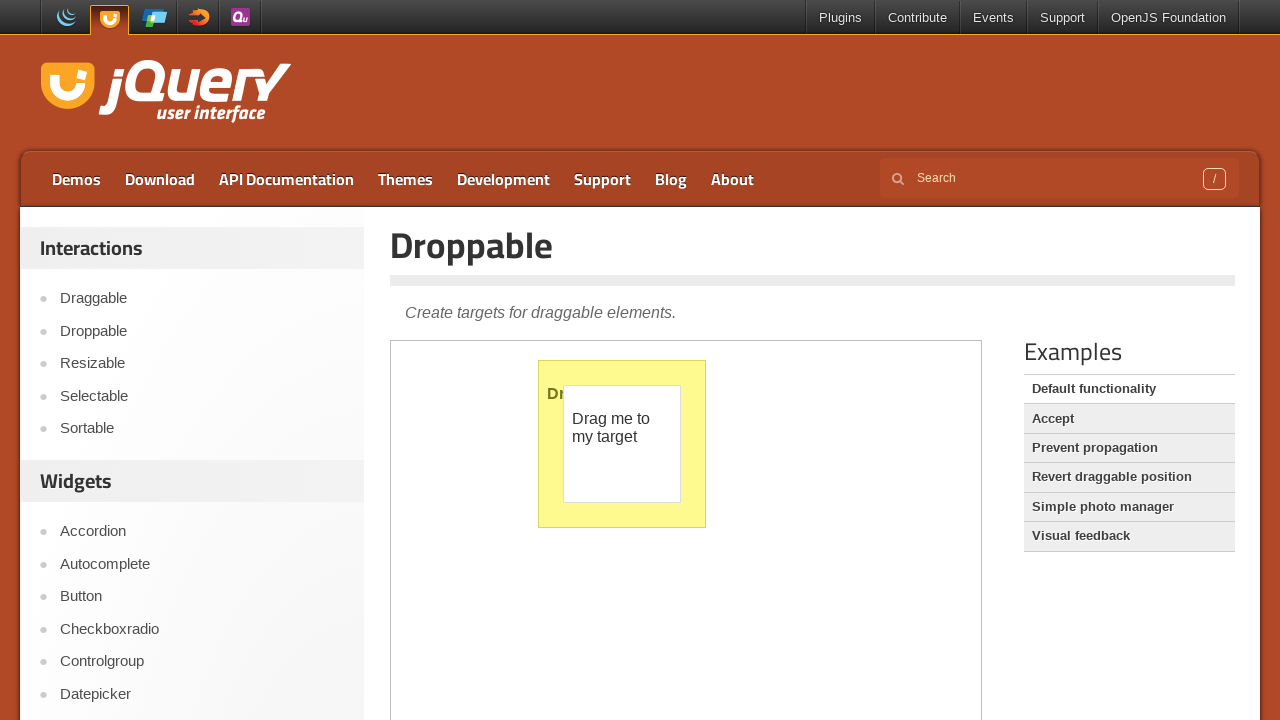